Tests a form submission by filling multiple input fields including user ID, username, lecture intro, feedback fields, client ID, email, and course topic

Starting URL: https://syntaxprojects.com/cssSelector-homework.php

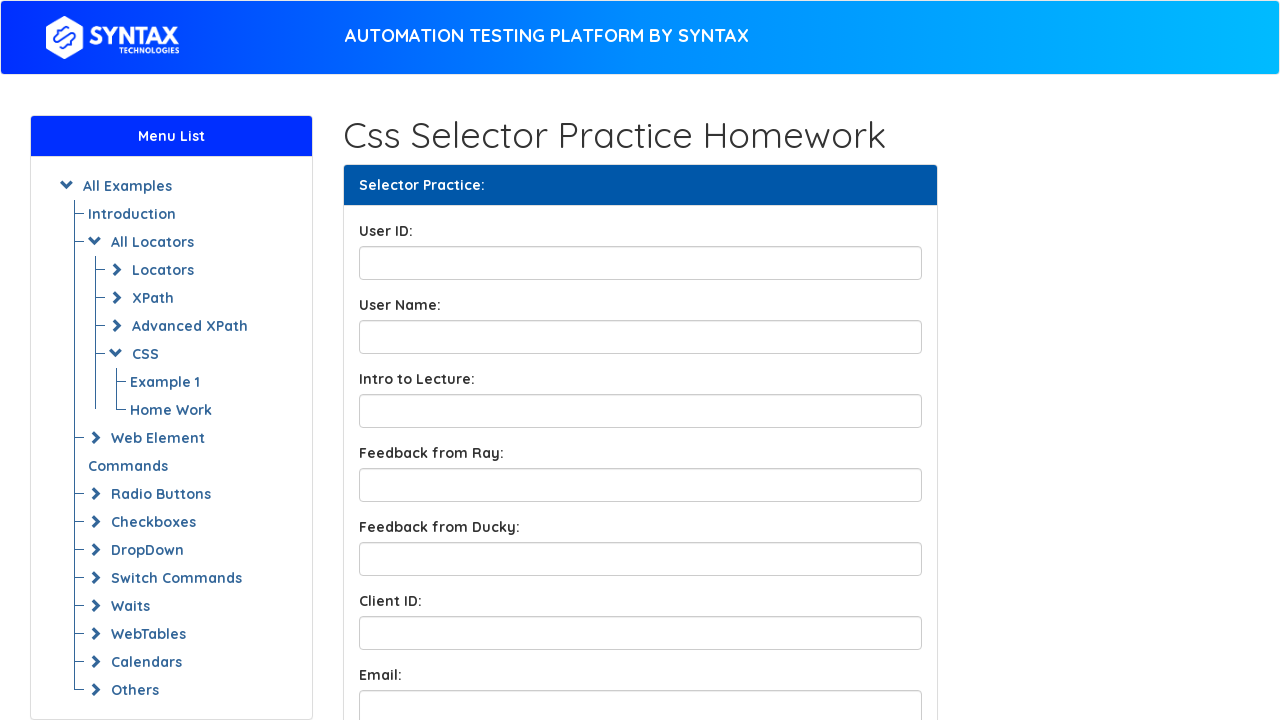

Filled User ID field with '3553' on input#UserID
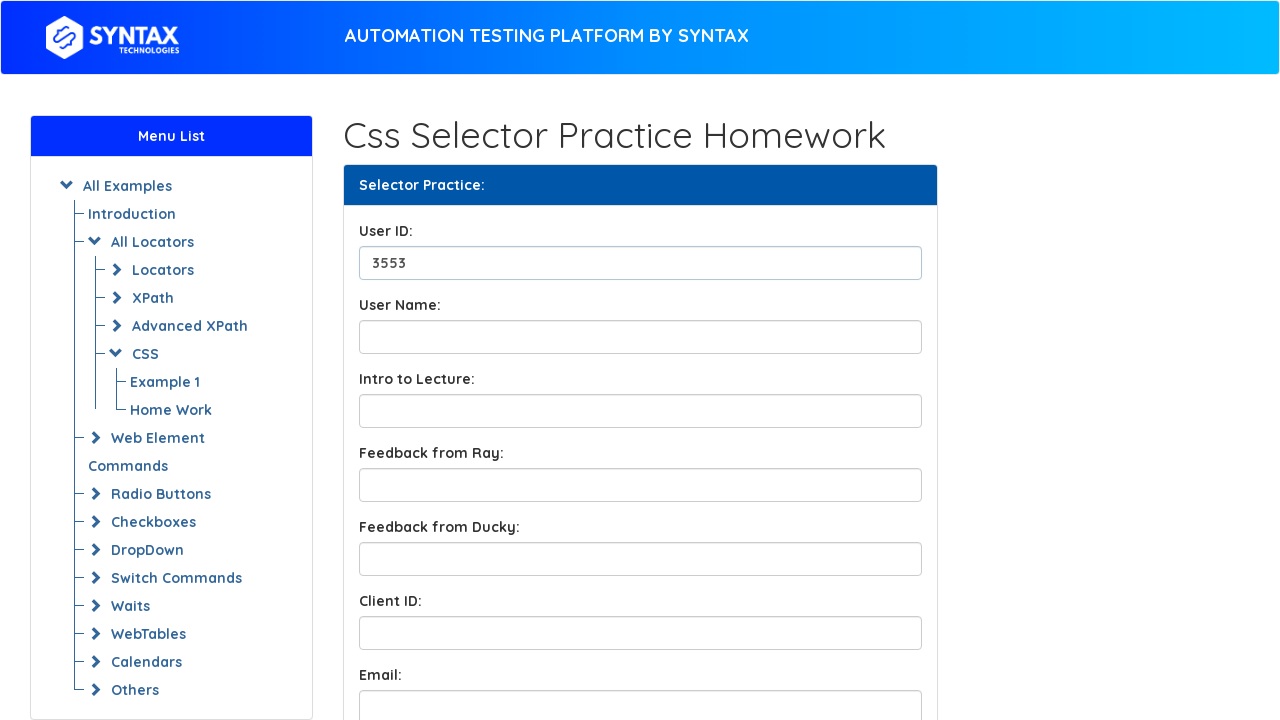

Filled User Name field with 'Jonathan Max' on input#UserName
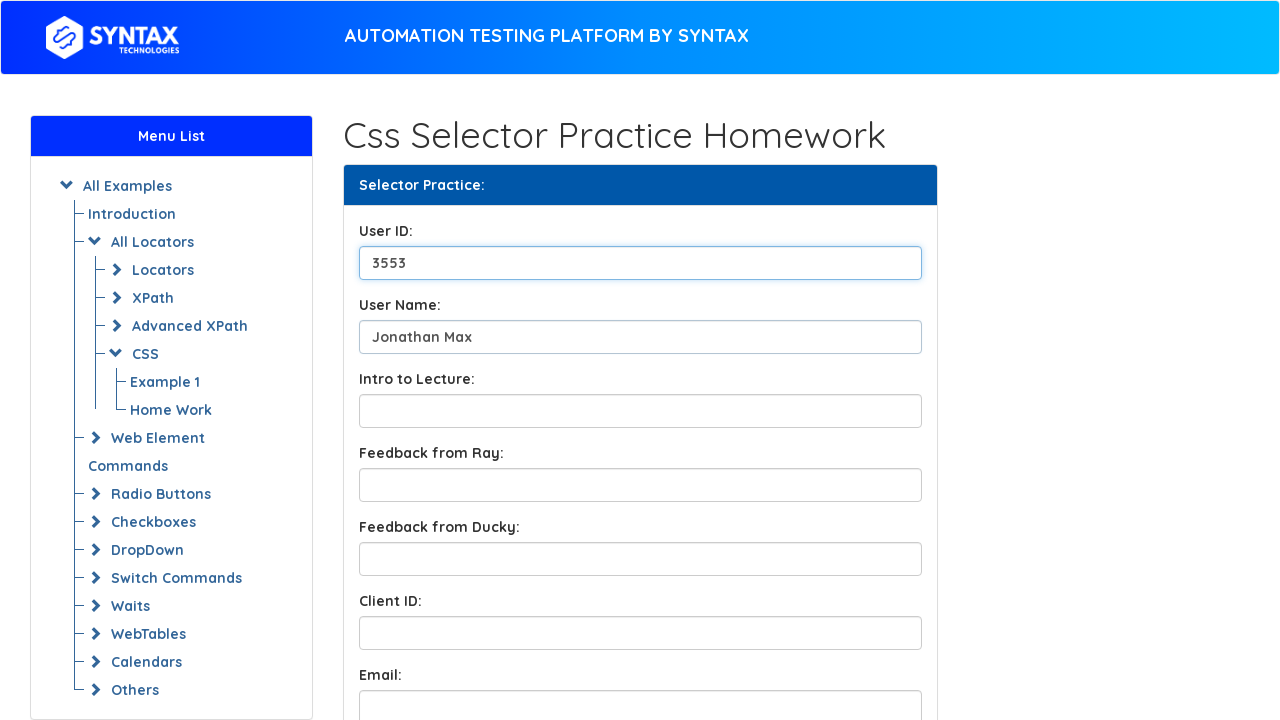

Filled Lecture Introduction field with 'First lecture' on input[name*='LectureIntro']
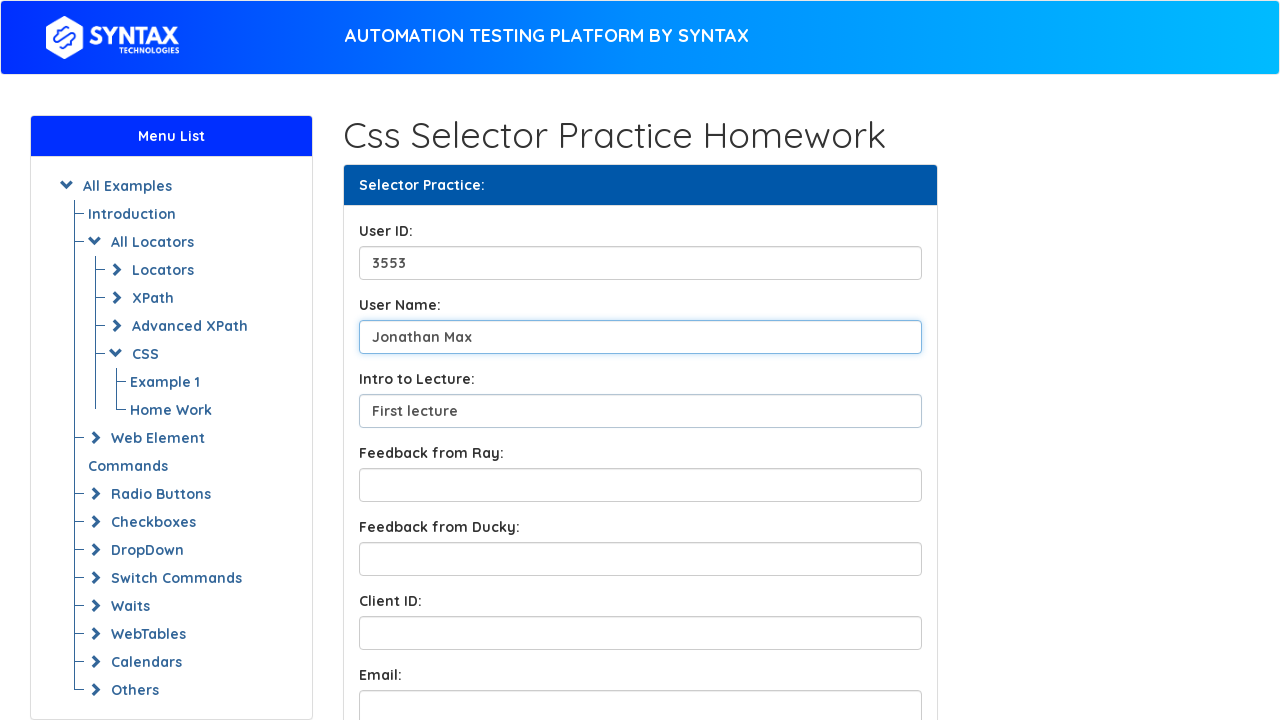

Filled feedback from Ray field with 'First lecture went well' on input[id*='FromRay']
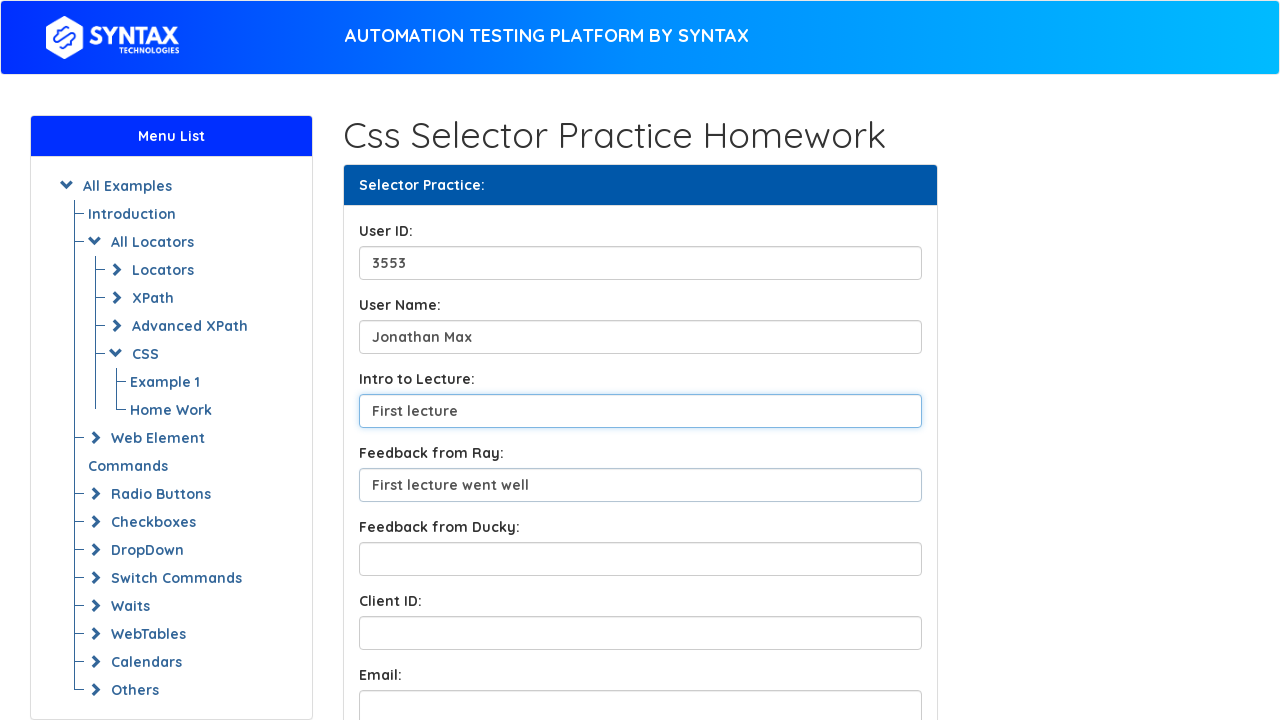

Filled feedback from Ducky field with 'More topics' on input[id*='Ducky']
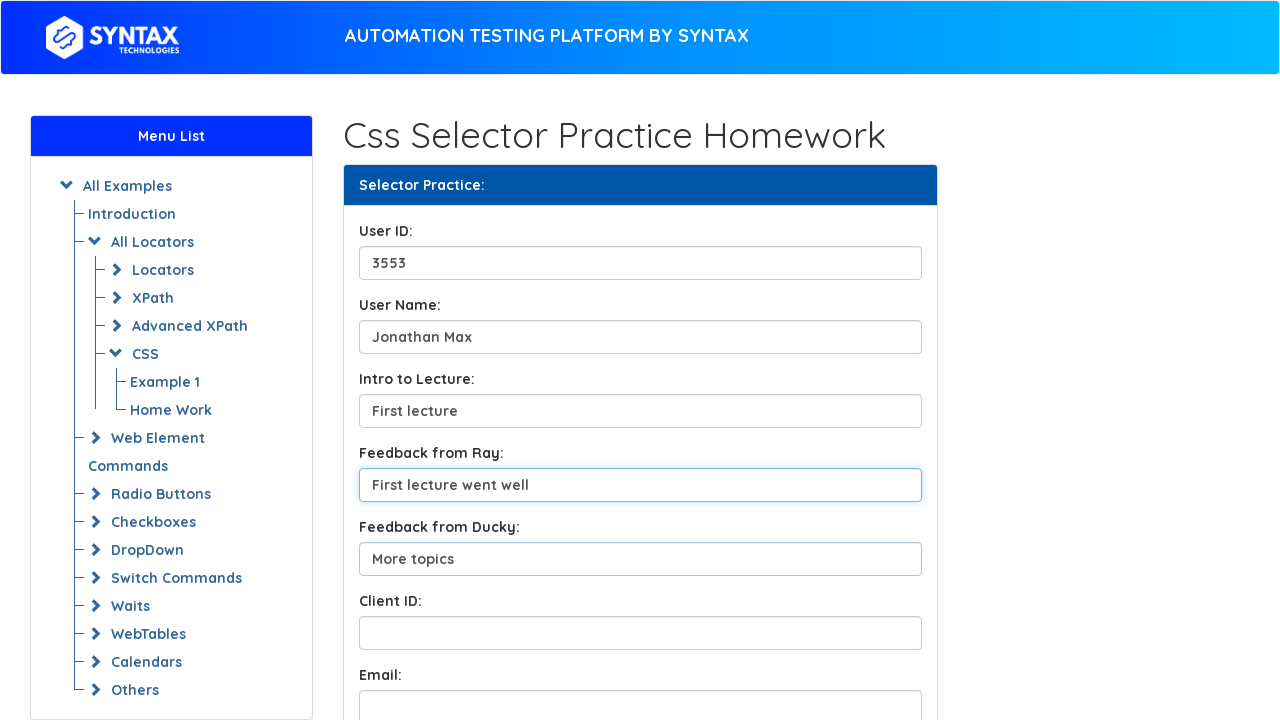

Filled Client ID field with '5335' on input[name^='Client']
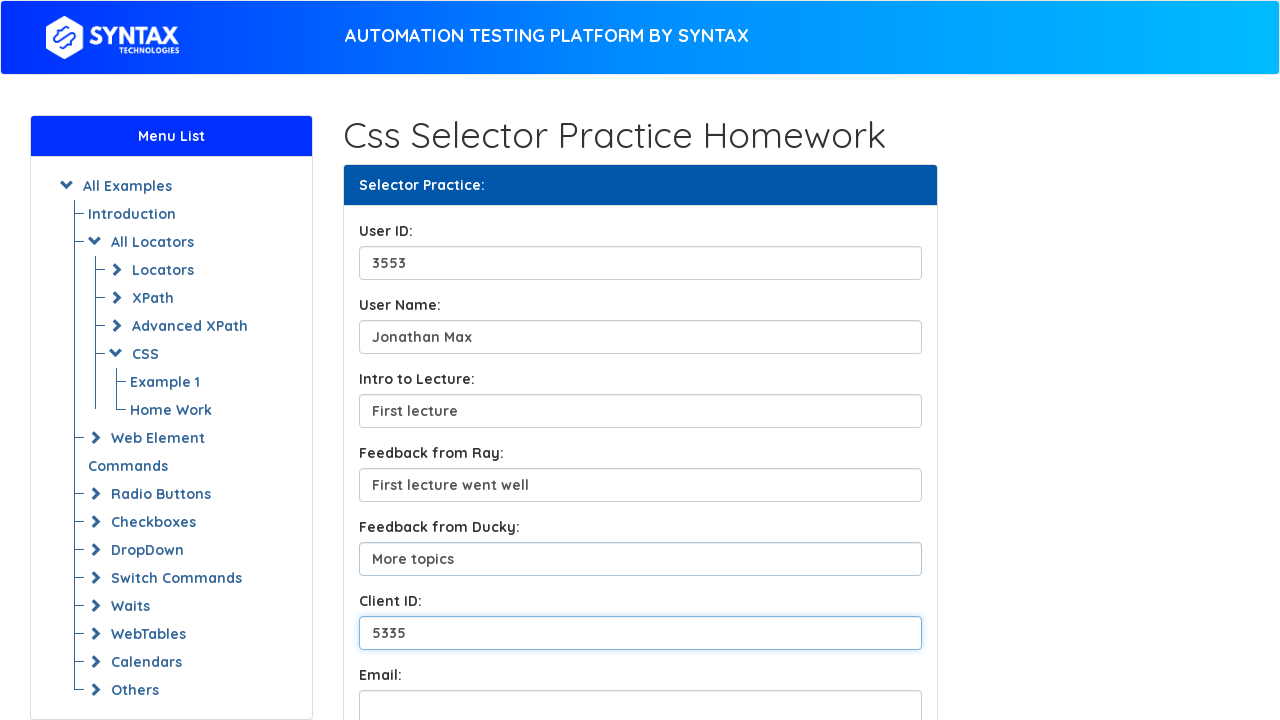

Filled email field with 'Max@samsung.com' on input[name*='email']
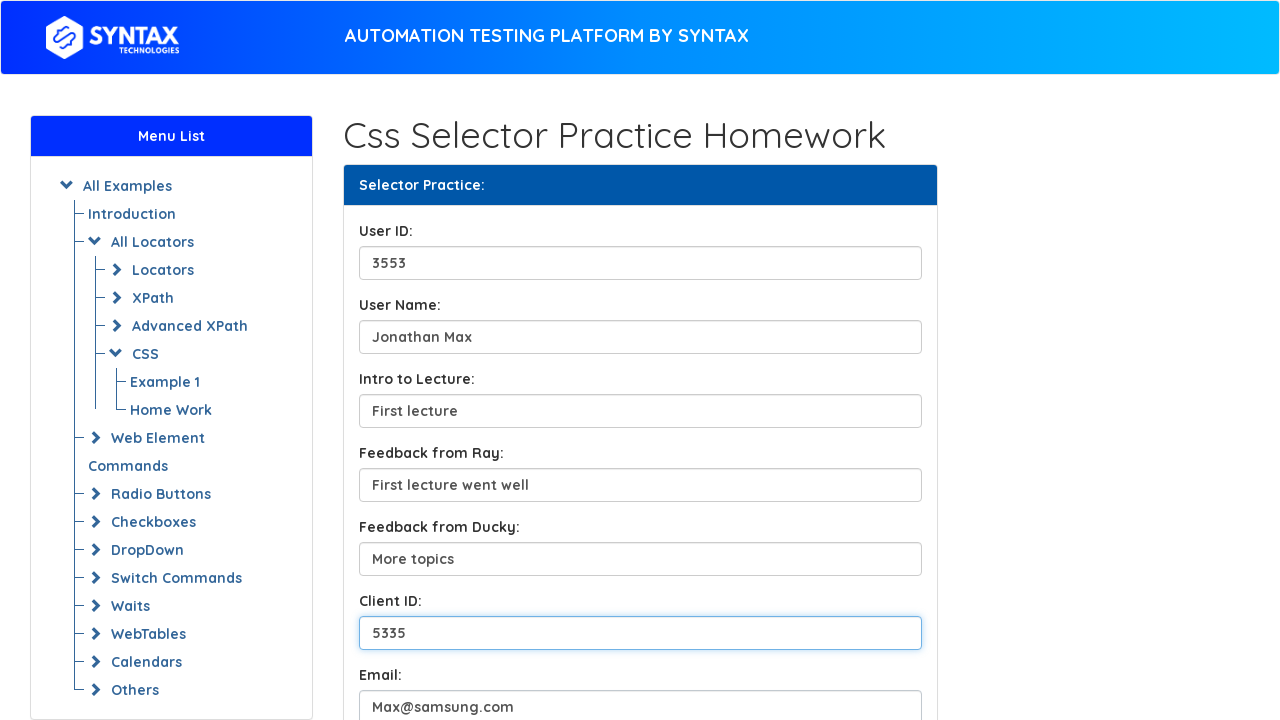

Filled course topic field with 'Python' on input[name*='Topic']
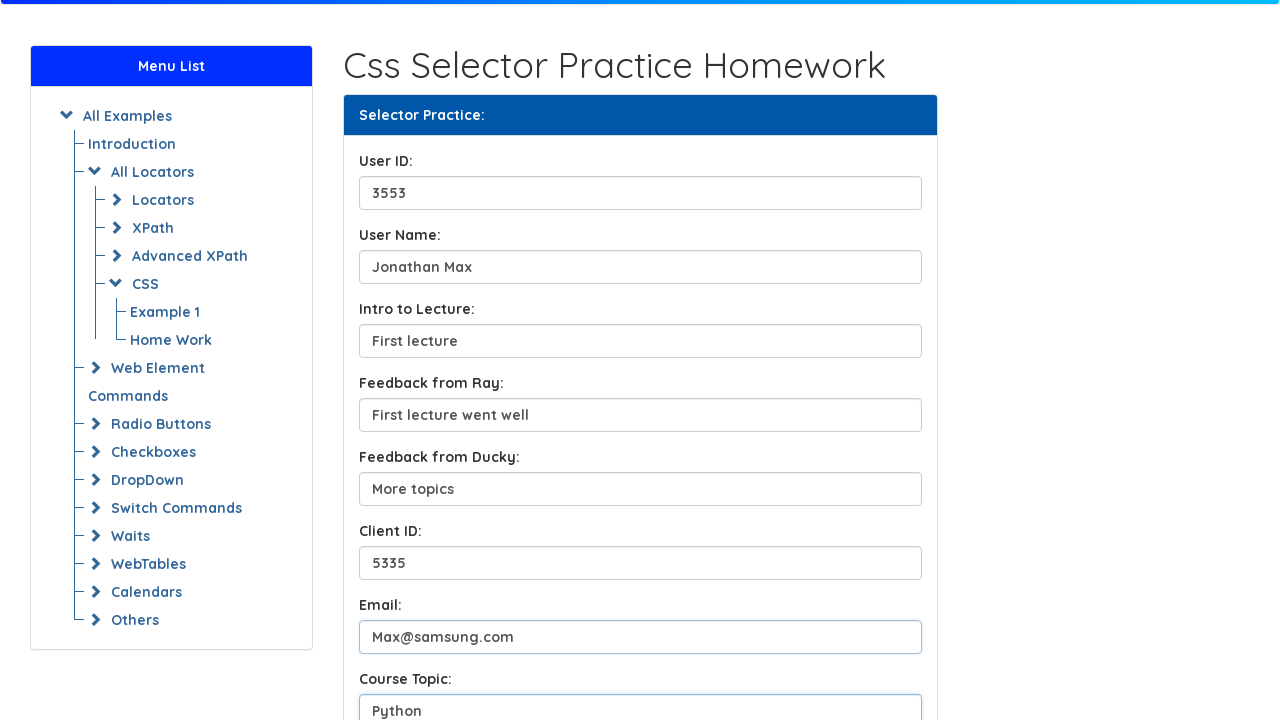

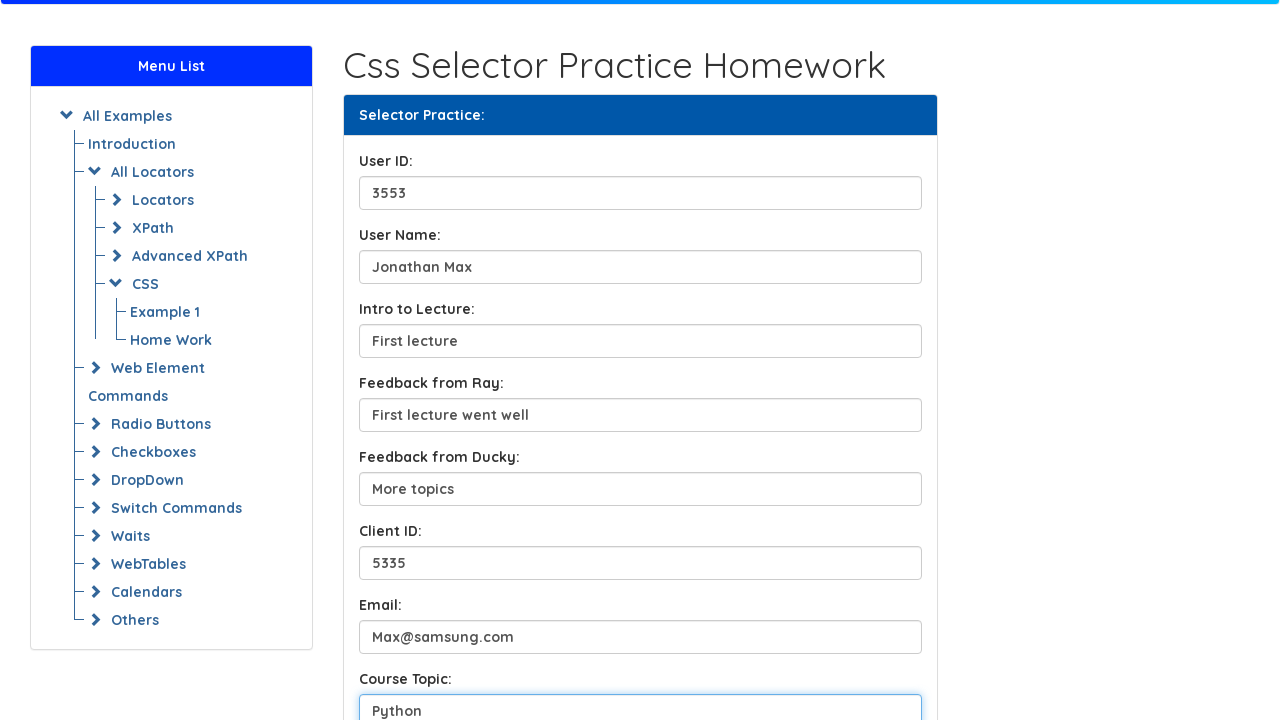